Tests the search functionality on omayo.blogspot.com by entering a search query and clicking the search button

Starting URL: http://omayo.blogspot.com/

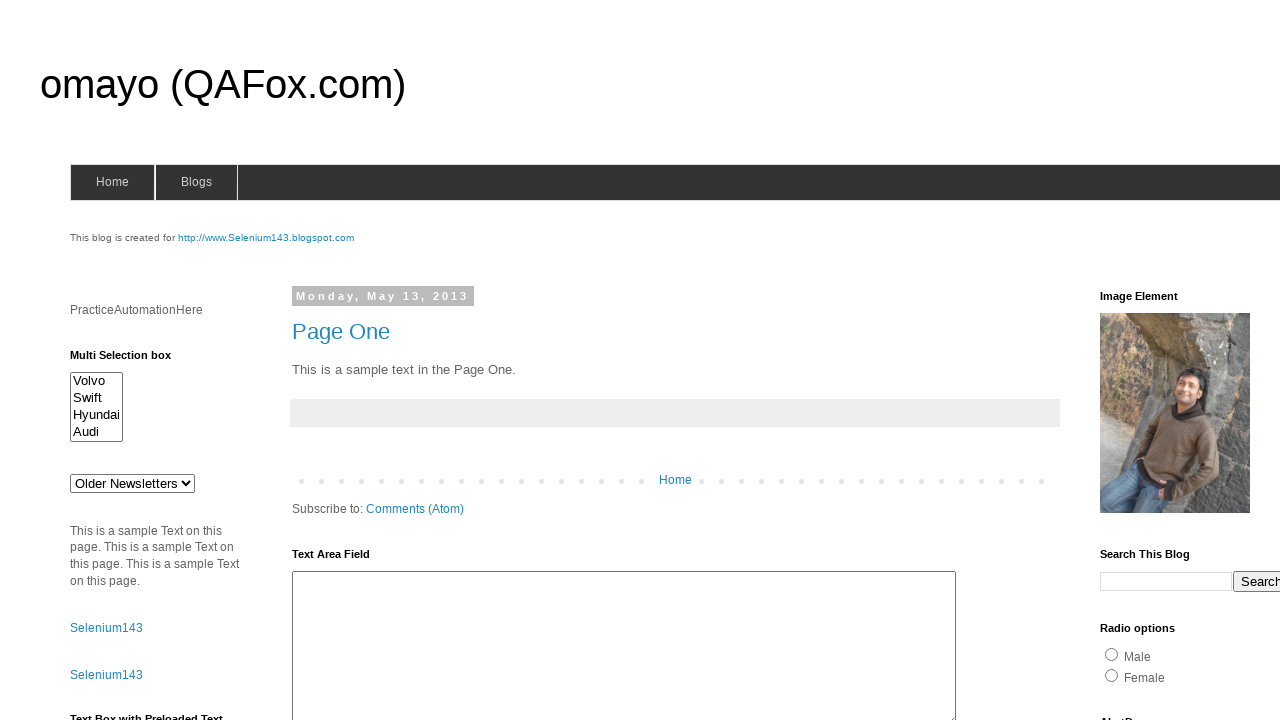

Filled search box with query 'QAFox.com' on input[name='q']
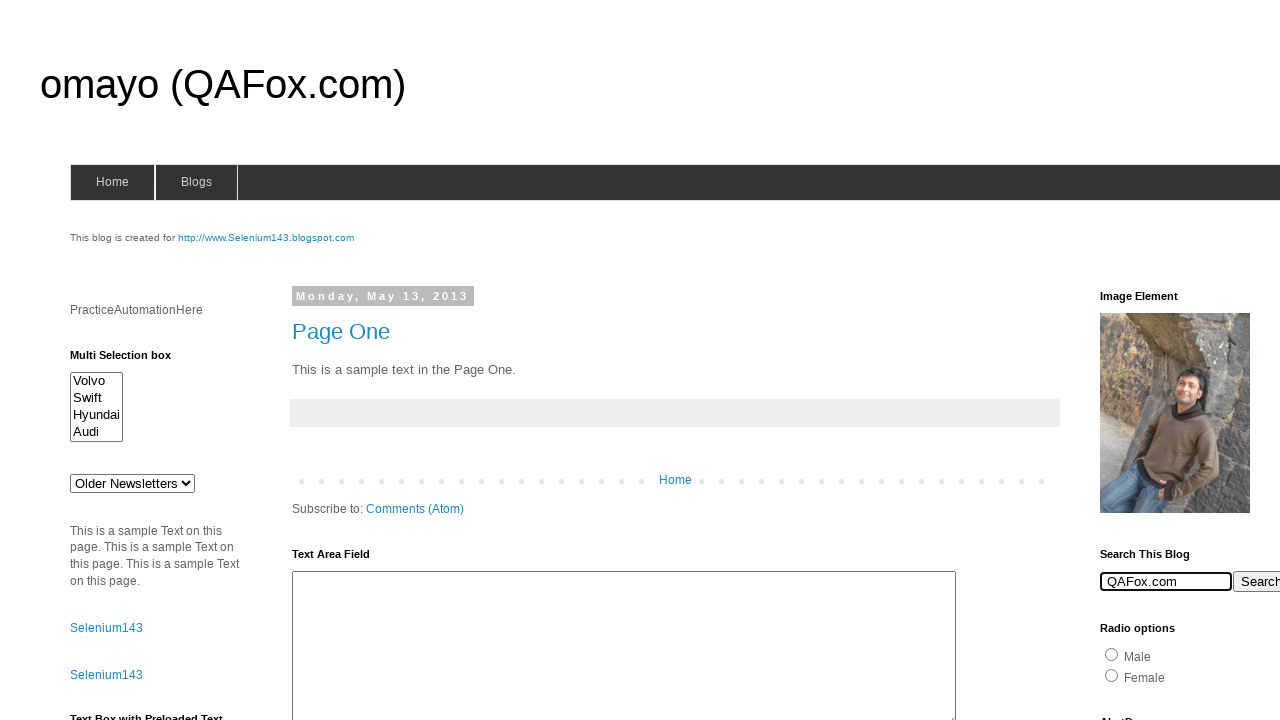

Clicked search button to initiate search at (1252, 581) on input[value='Search']
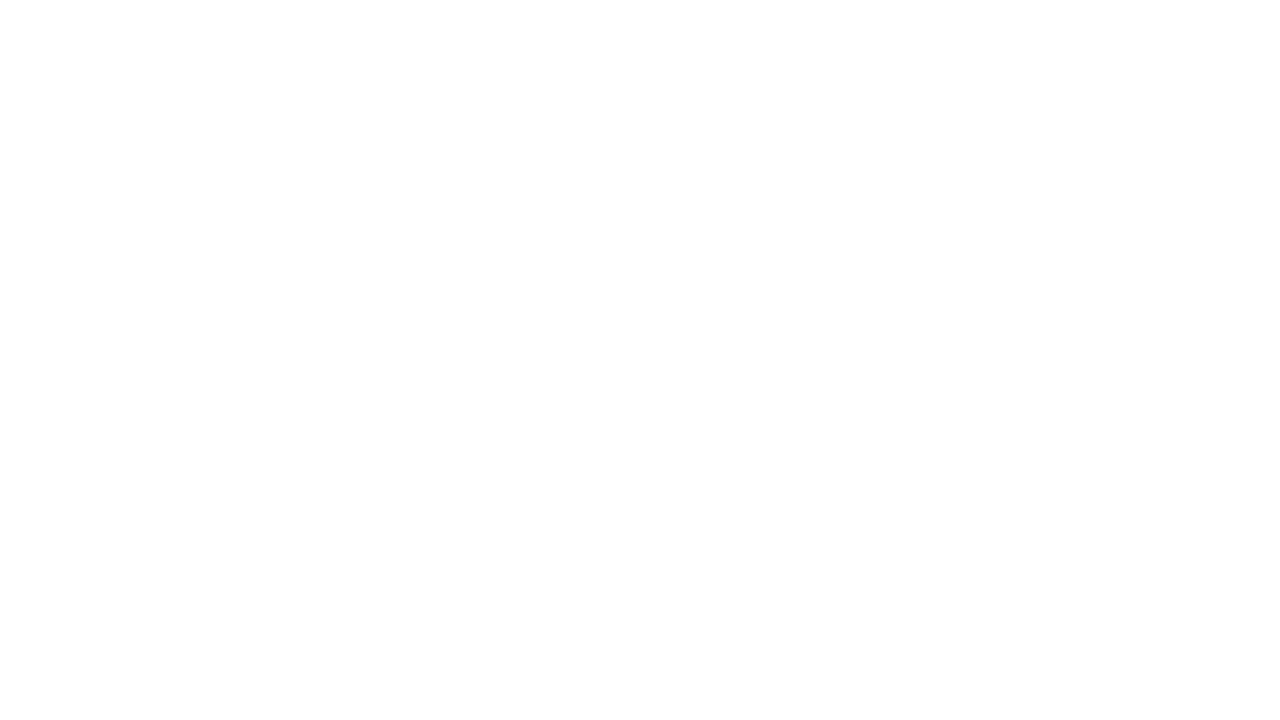

Waited for search results to process
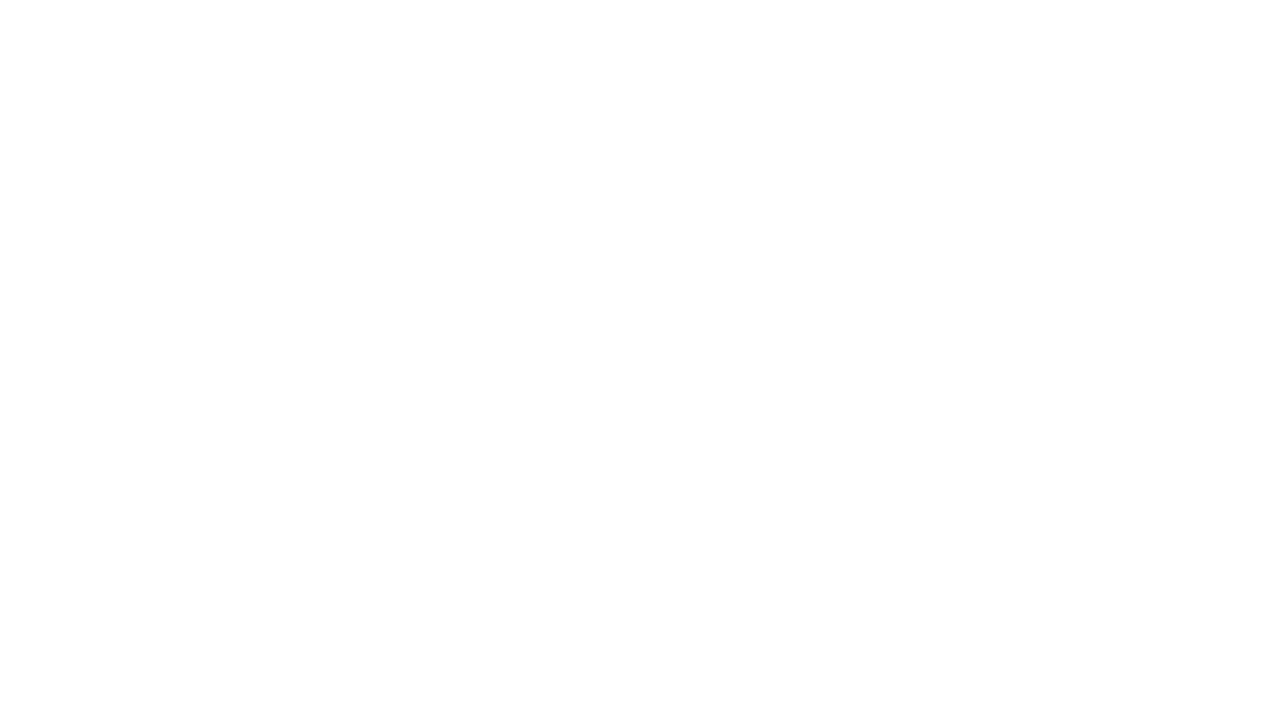

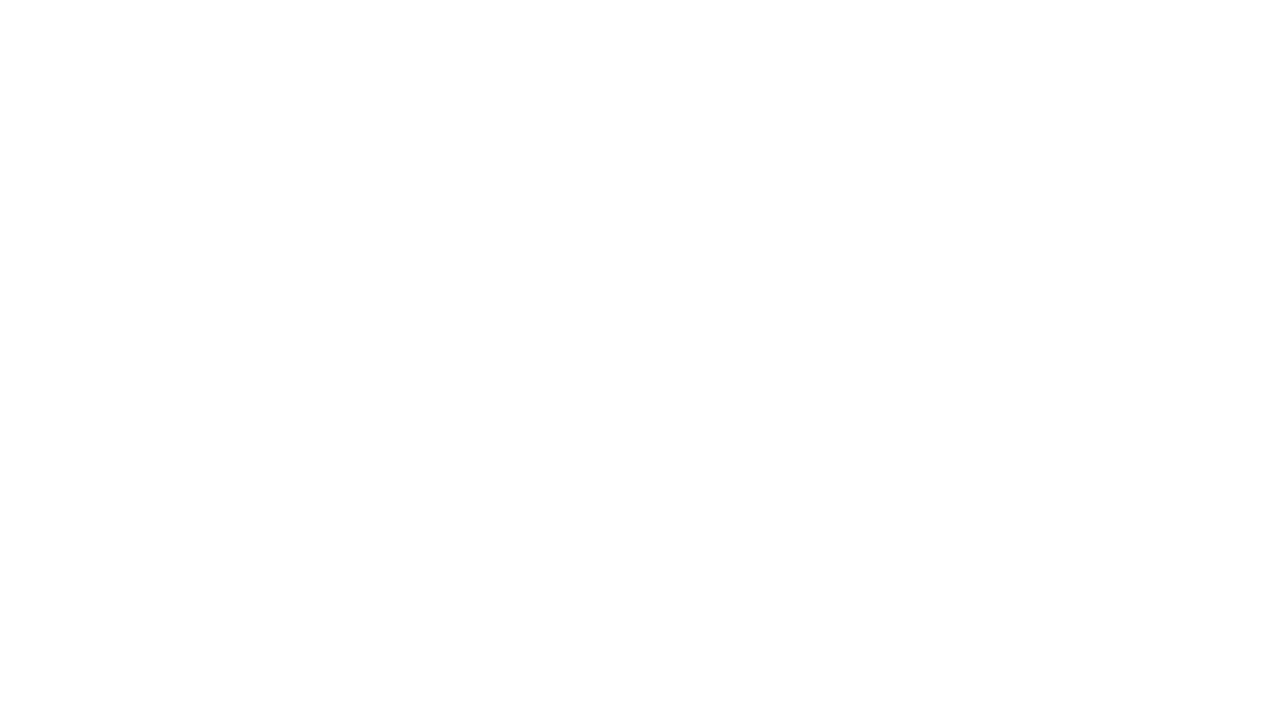